Tests sorting the Due column in ascending order by clicking the column header and verifying the values are sorted correctly using CSS pseudo-class selectors.

Starting URL: http://the-internet.herokuapp.com/tables

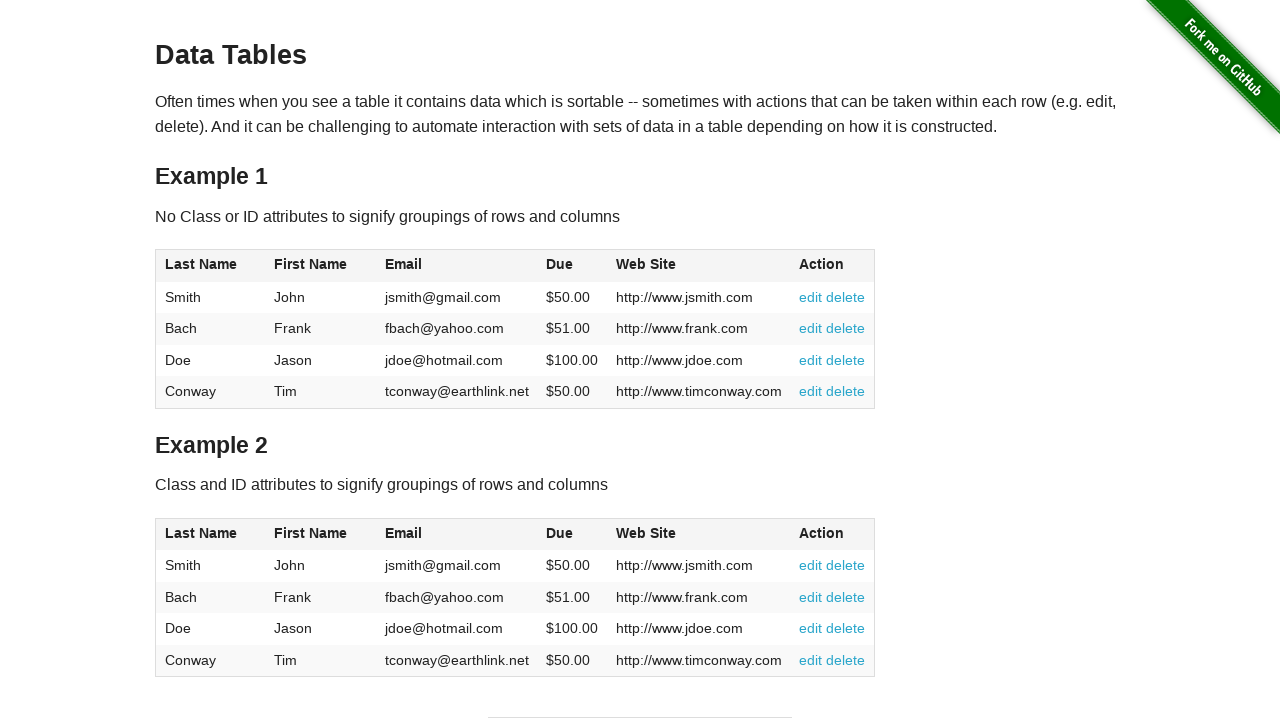

Clicked Due column header to sort ascending at (572, 266) on #table1 thead tr th:nth-child(4)
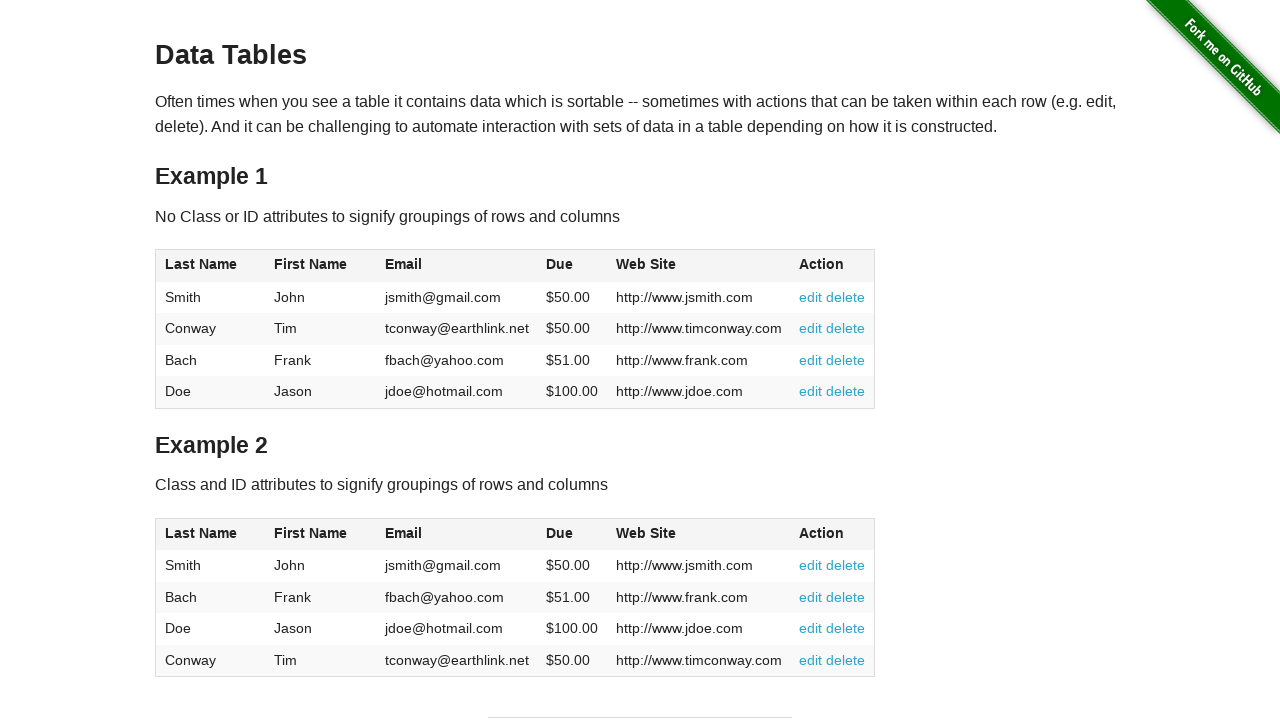

Due column values loaded in table body
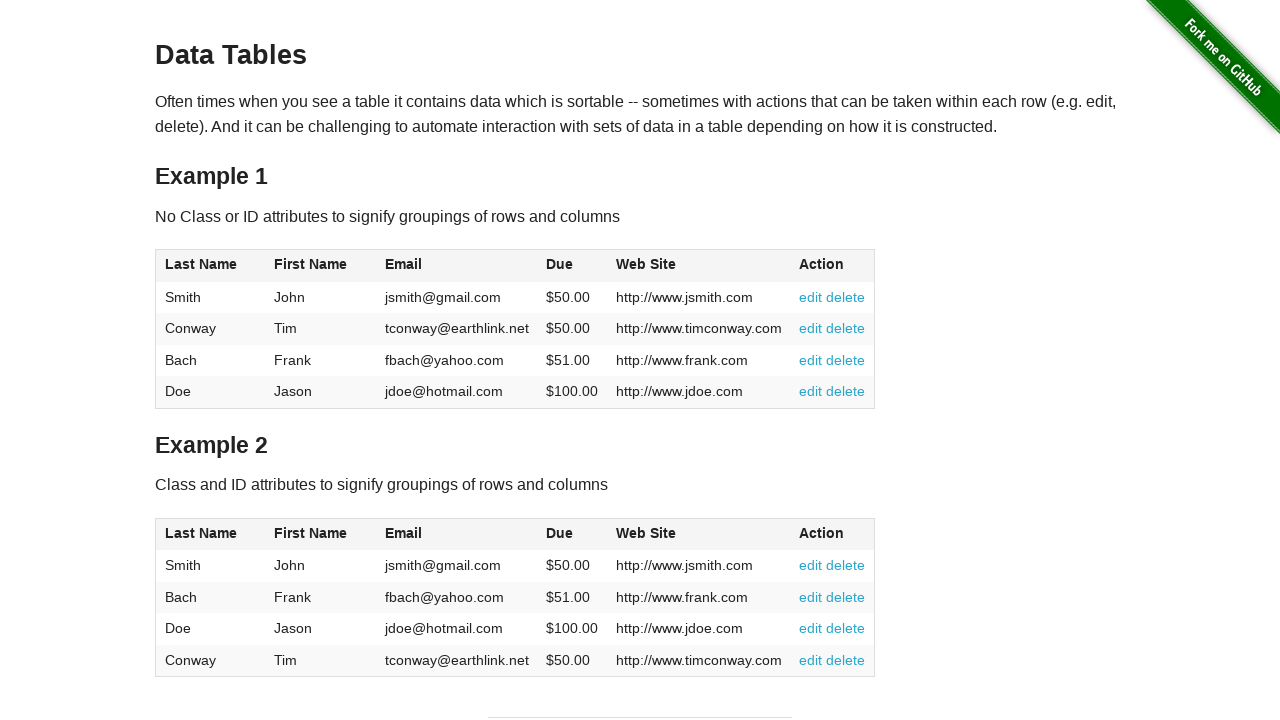

Retrieved all Due column elements from table
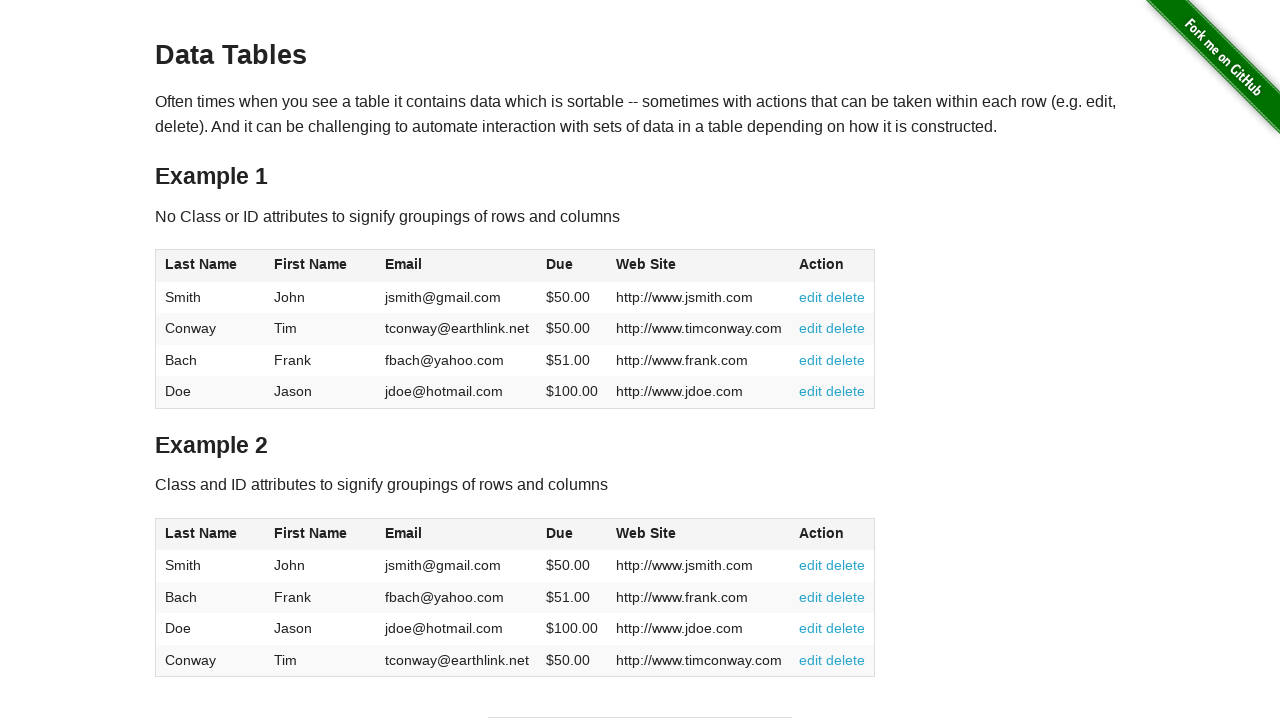

Extracted and converted Due values to float list
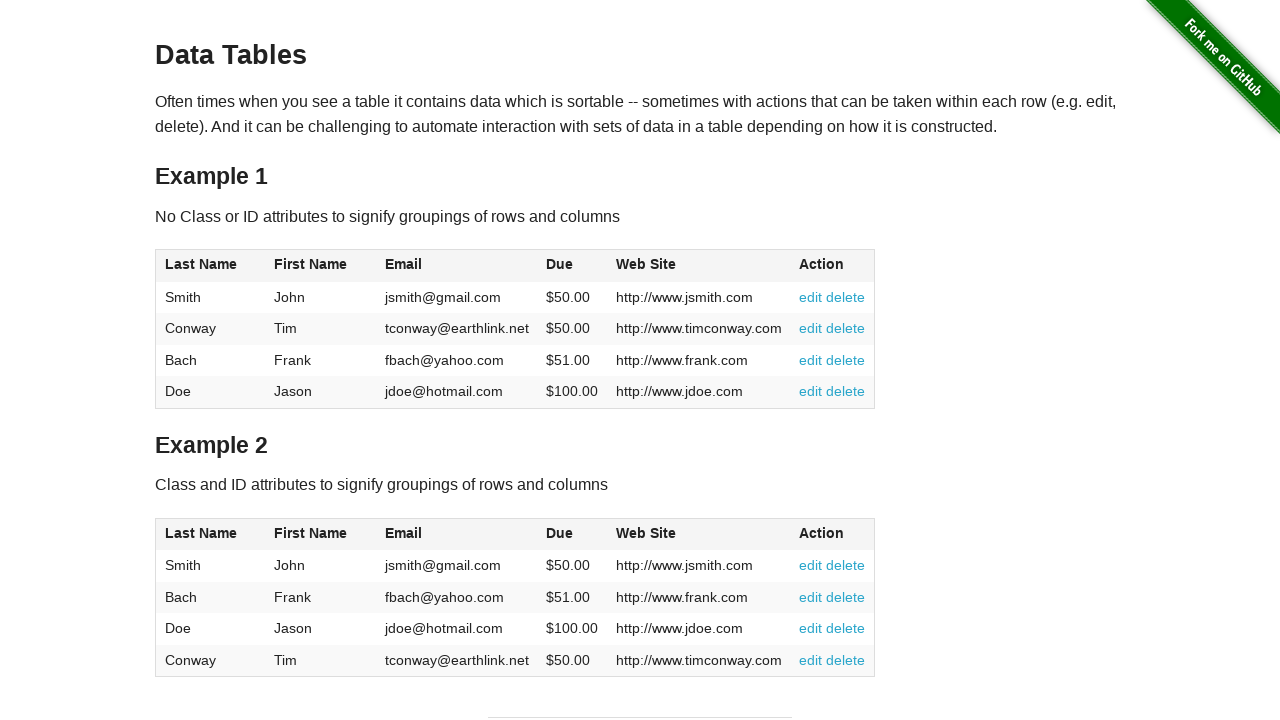

Verified Due column is sorted in ascending order
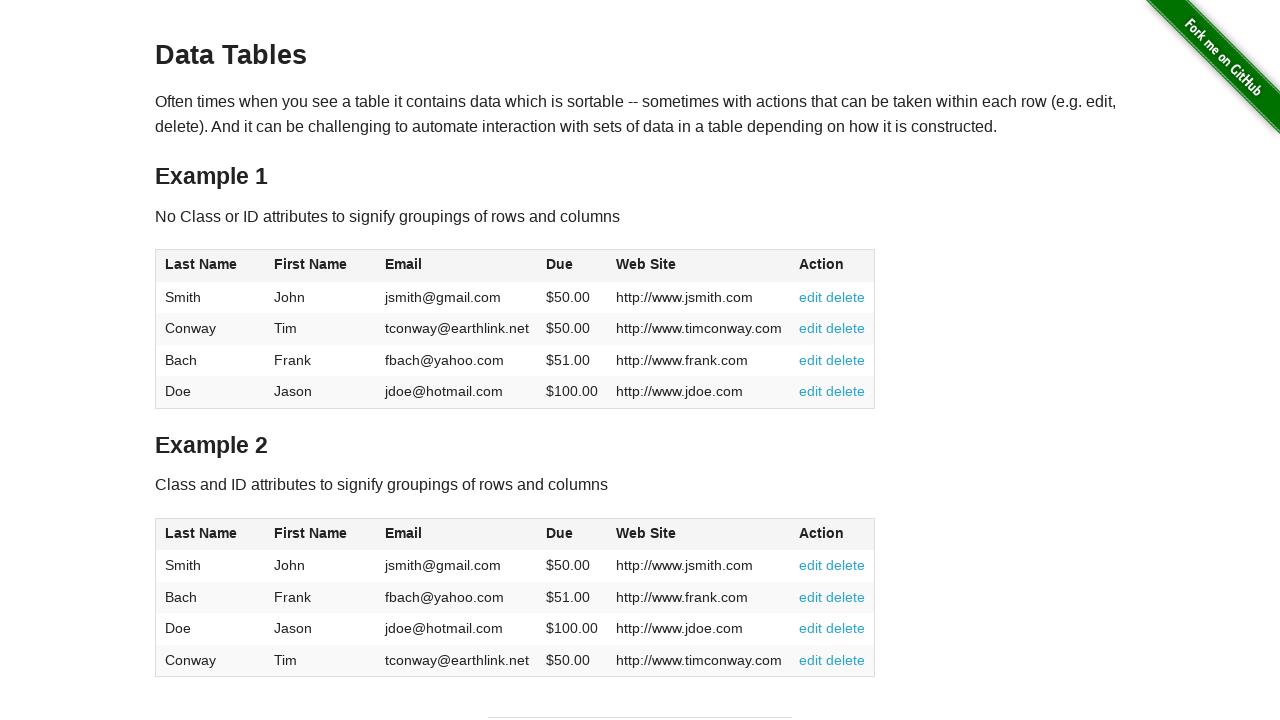

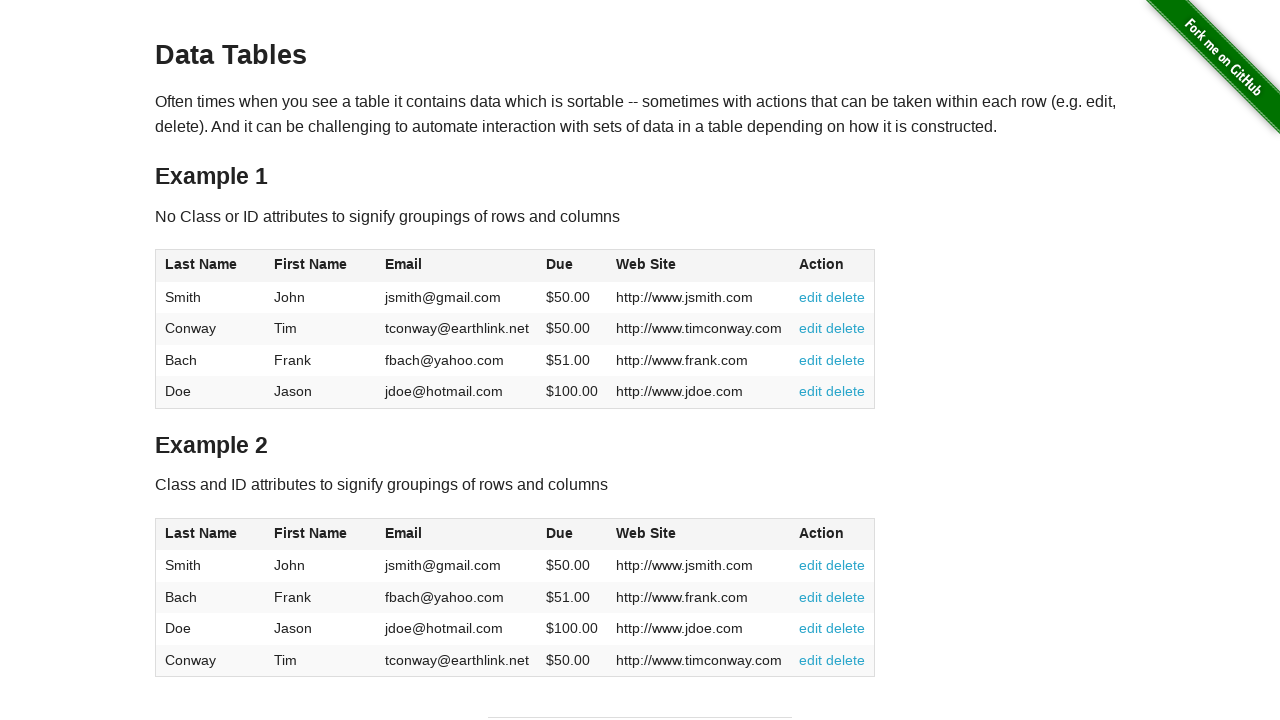